Tests clearing text from an input field

Starting URL: https://bonigarcia.dev/selenium-webdriver-java/web-form.html

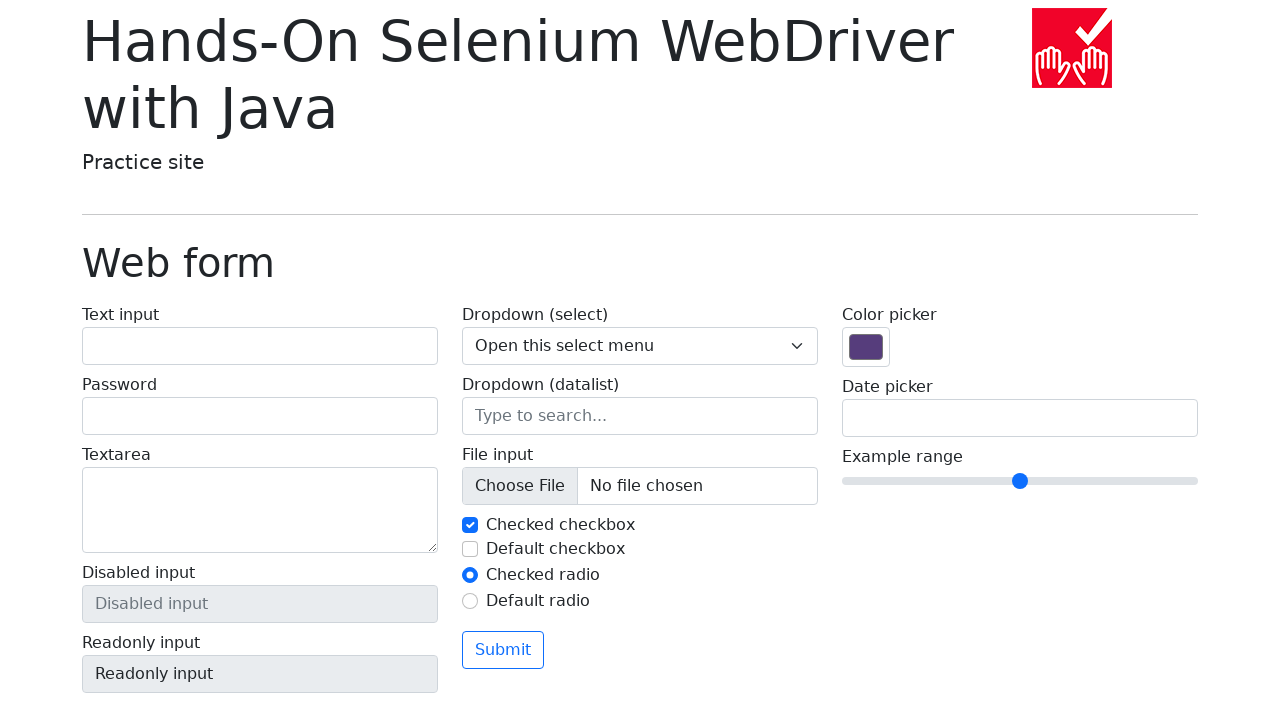

Filled text input field with 'Text to be cleared' on #my-text-id
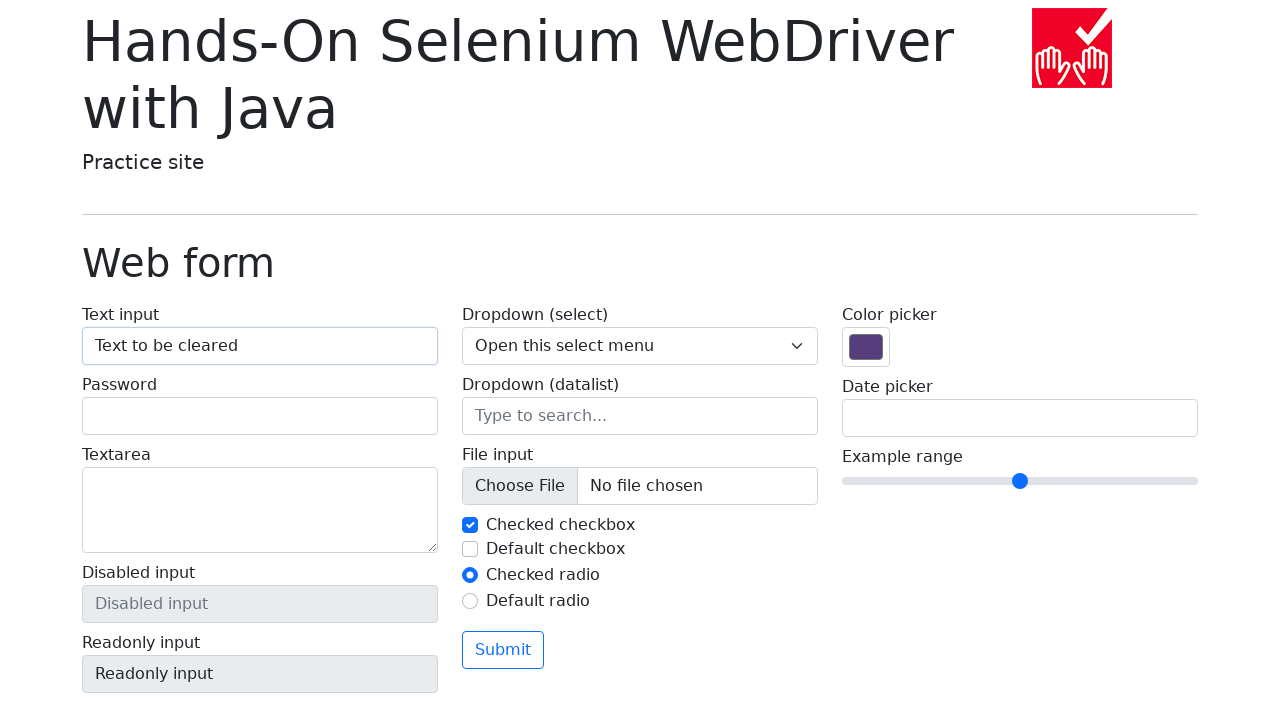

Cleared text input field on #my-text-id
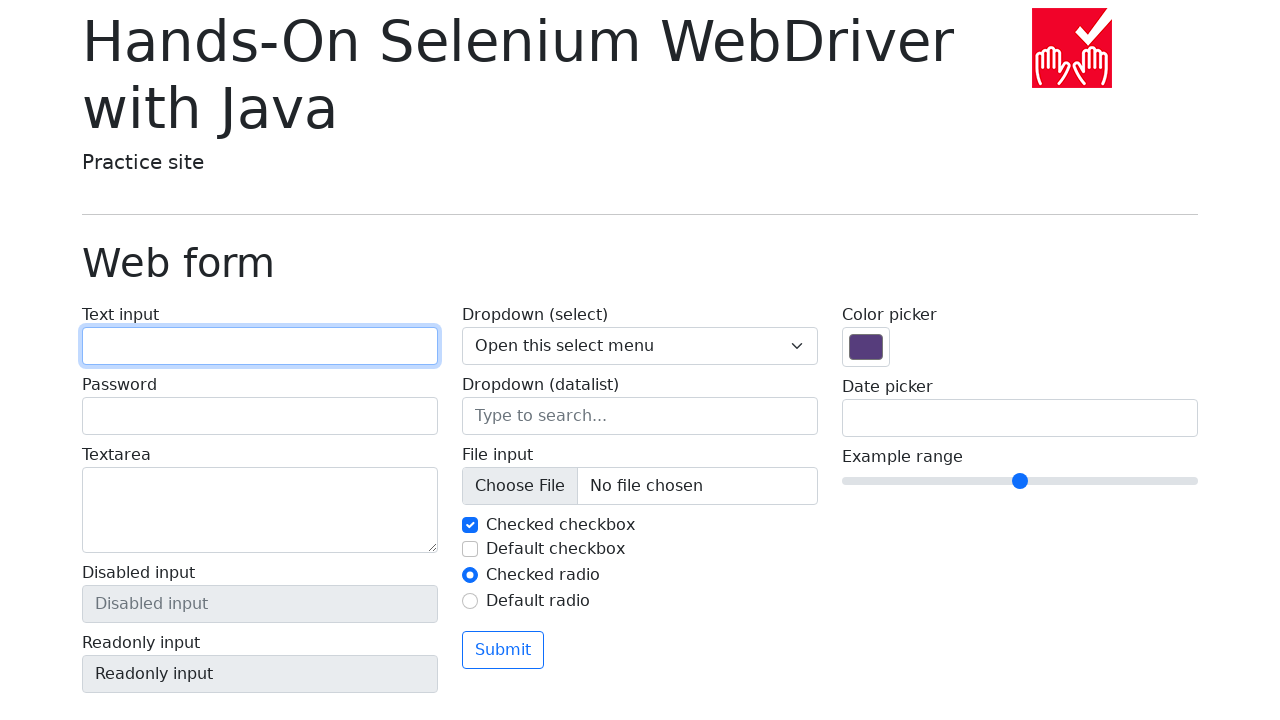

Verified that text input field is empty
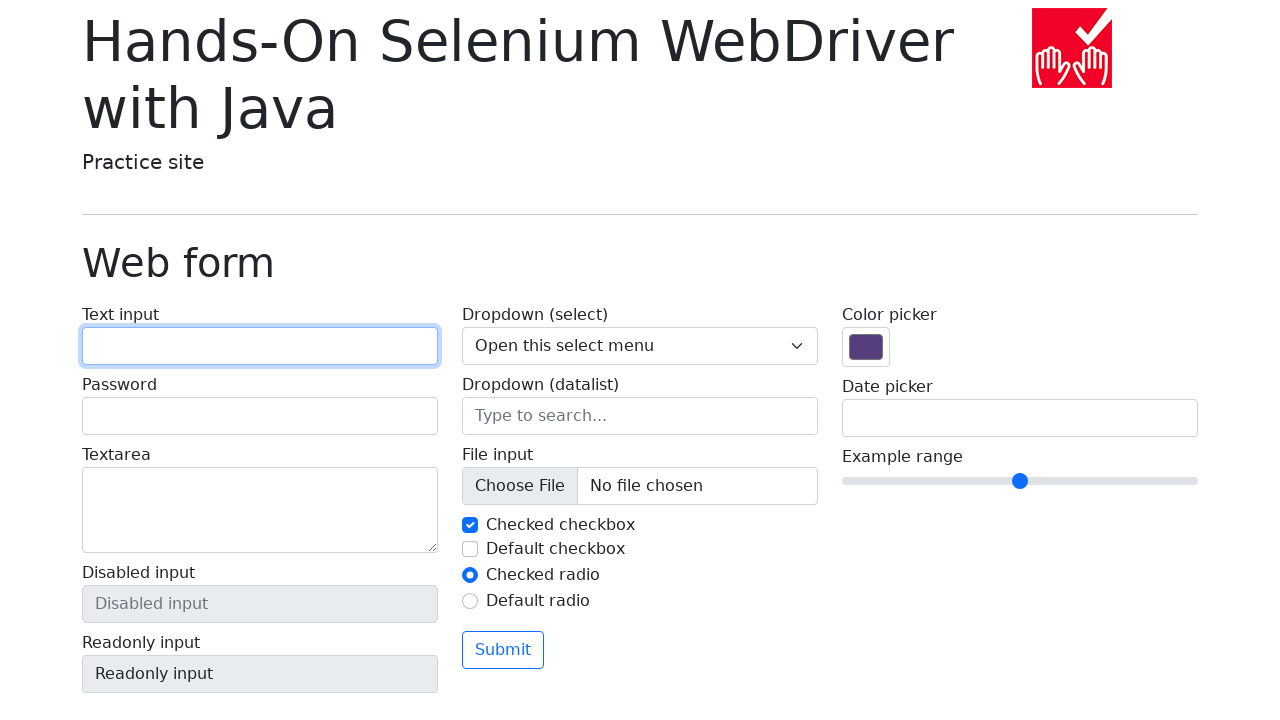

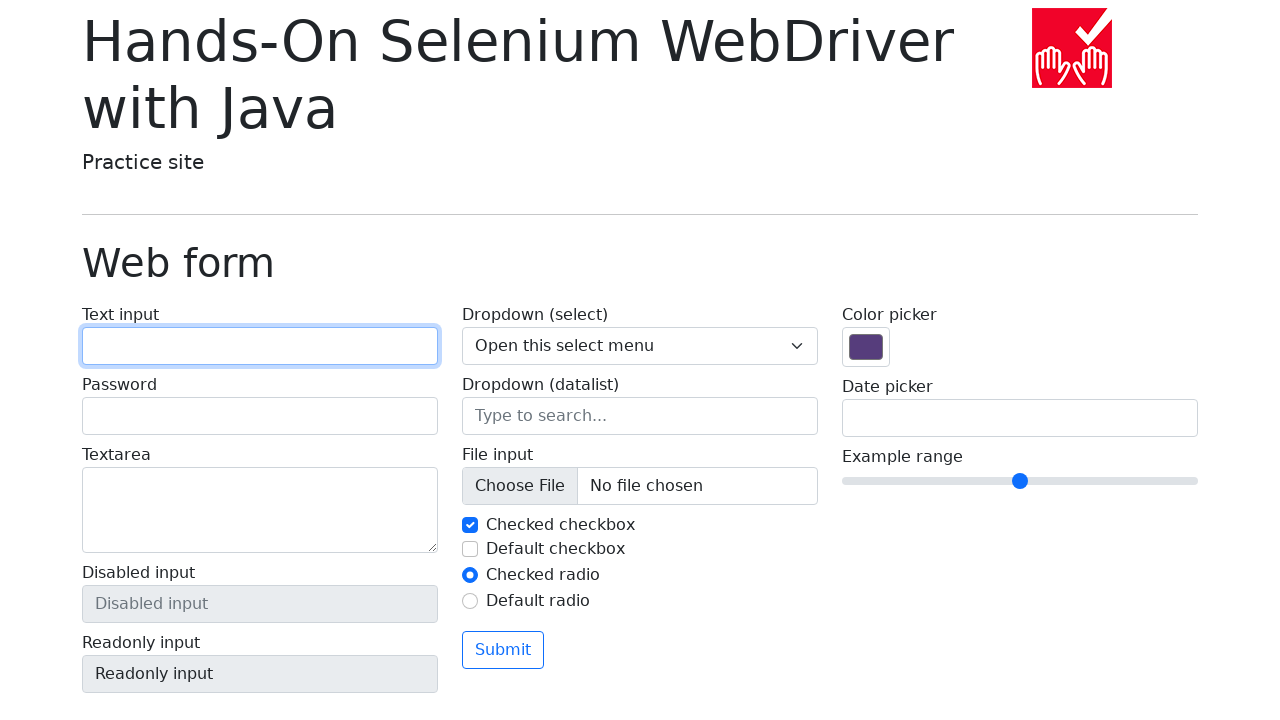